Tests that the registration form shows an error when no zip code is entered

Starting URL: https://www.sharelane.com/cgi-bin/register.py

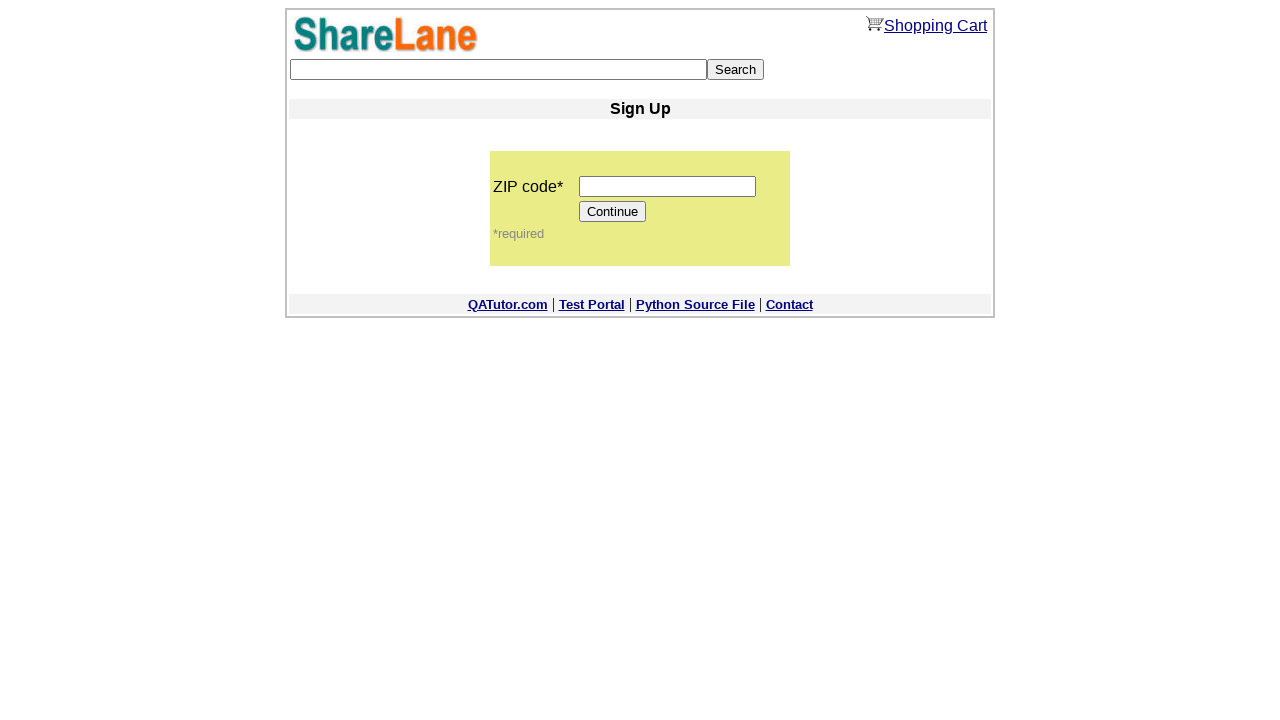

Clicked Continue button without entering zip code at (613, 212) on [value='Continue']
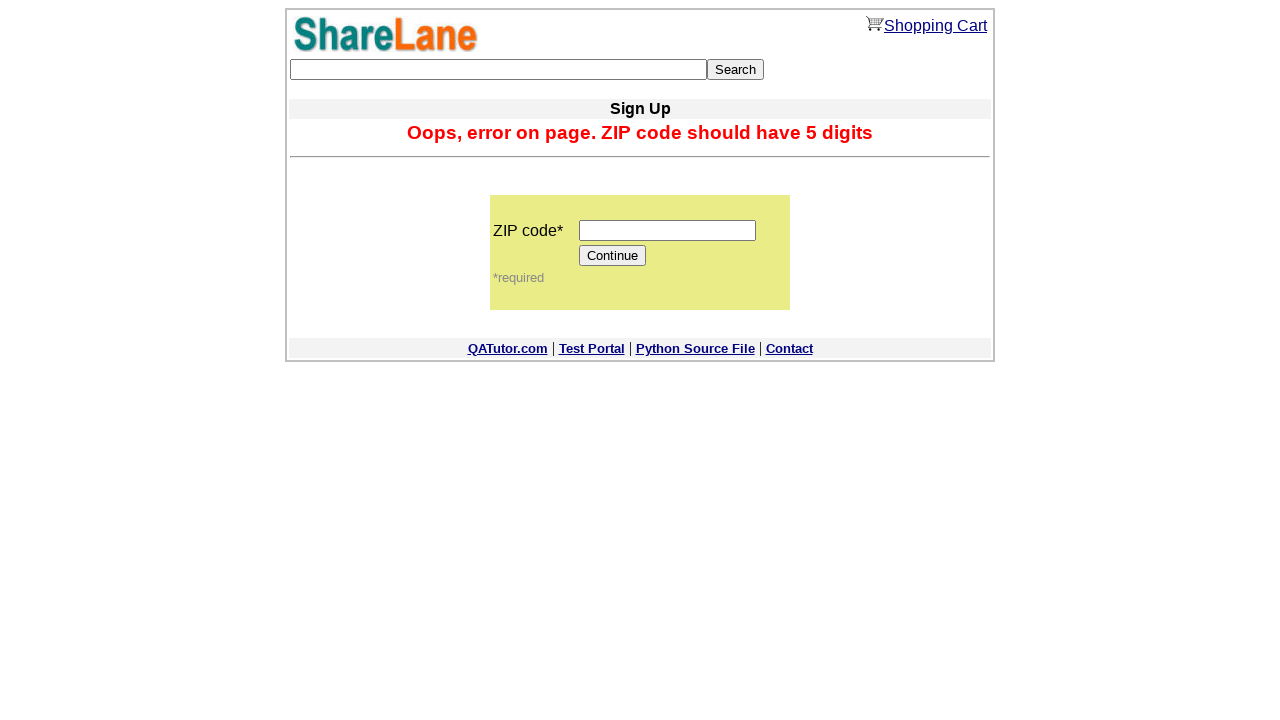

Error message appeared confirming validation for missing zip code
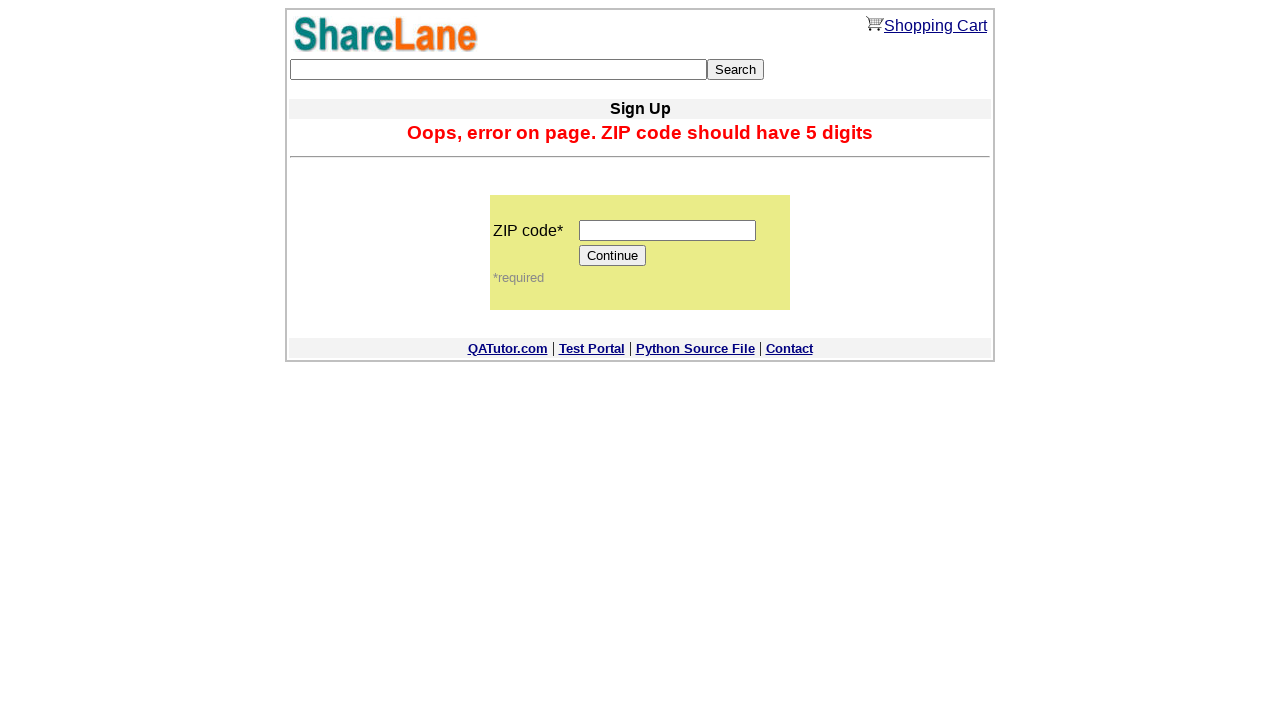

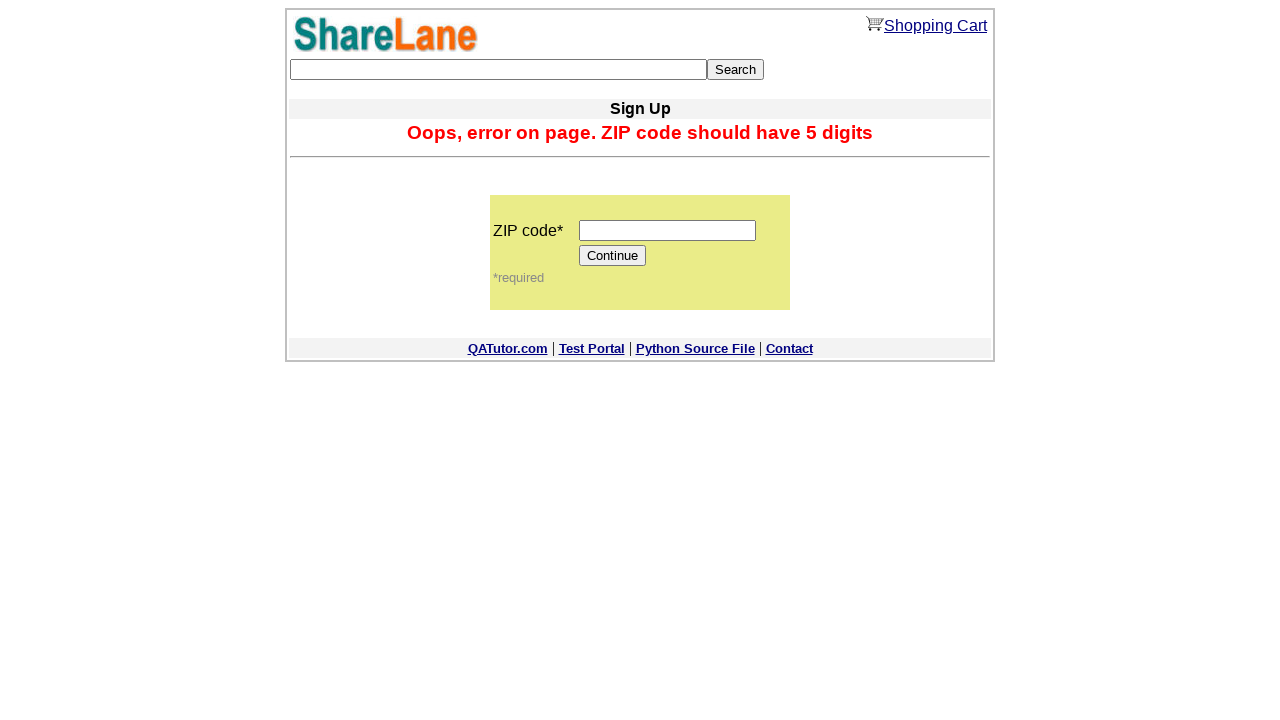